Tests iframe handling by switching into an iframe, clicking a button inside it, then switching back to the parent frame and clicking a home link

Starting URL: https://www.w3schools.com/js/tryit.asp?filename=tryjs_myfirst

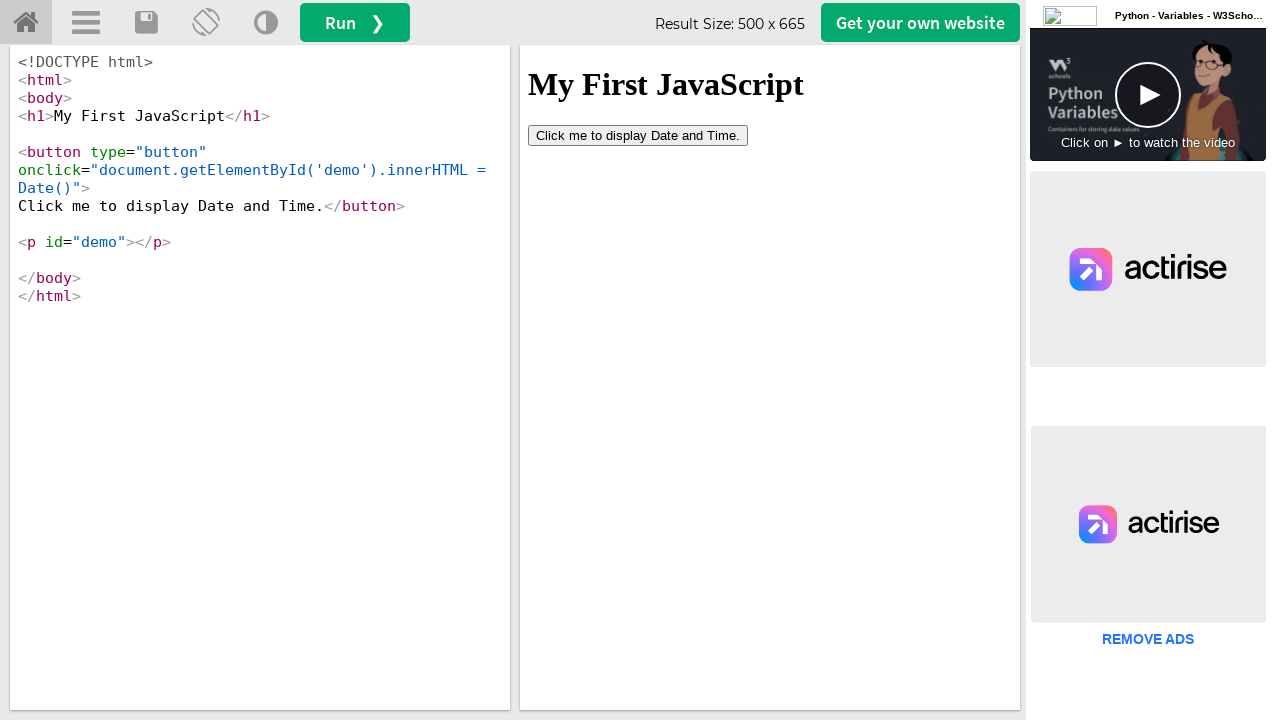

Located iframe with ID 'iframeResult'
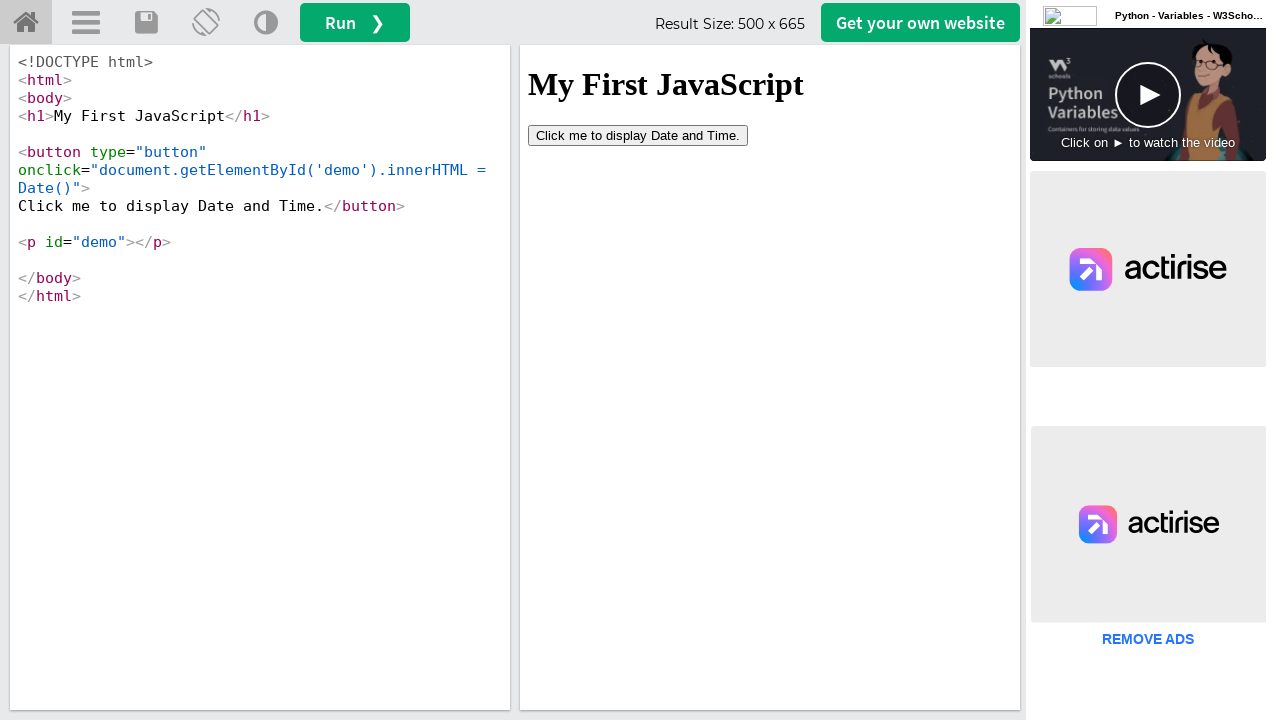

Clicked button inside iframe at (638, 135) on iframe#iframeResult >> internal:control=enter-frame >> button[type='button']
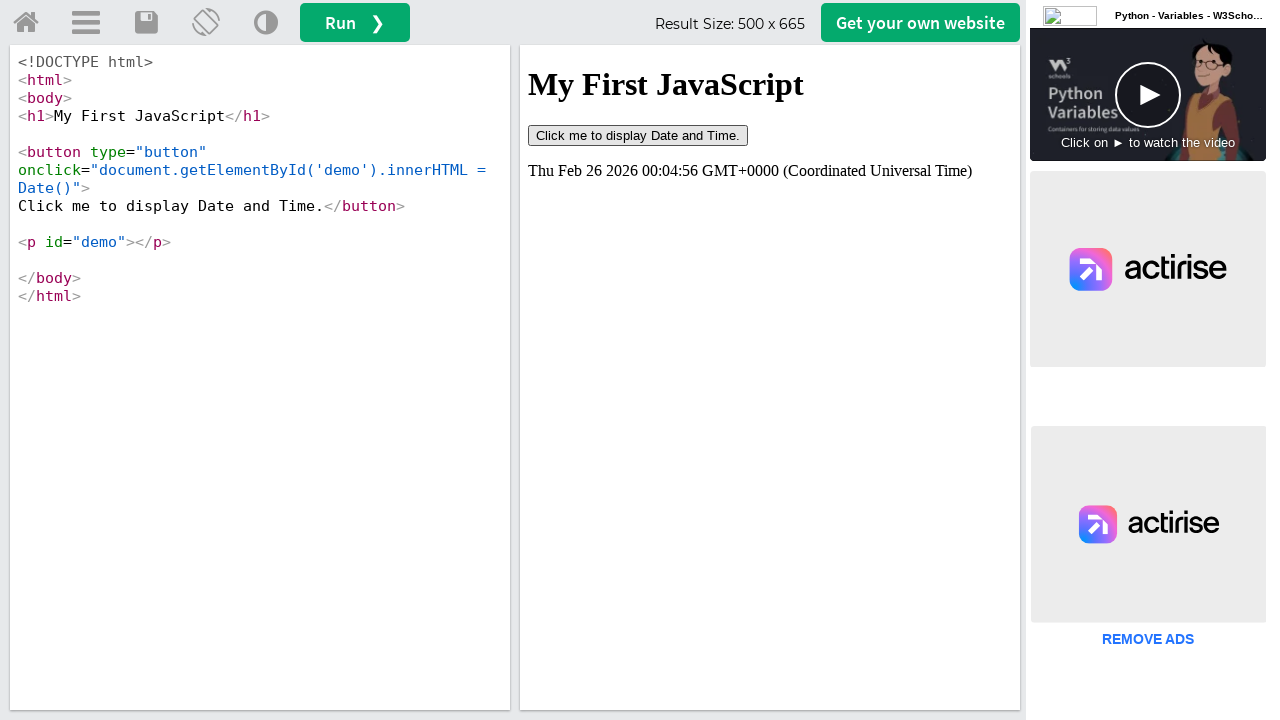

Clicked home link in parent frame to switch back from iframe at (26, 23) on a#tryhome
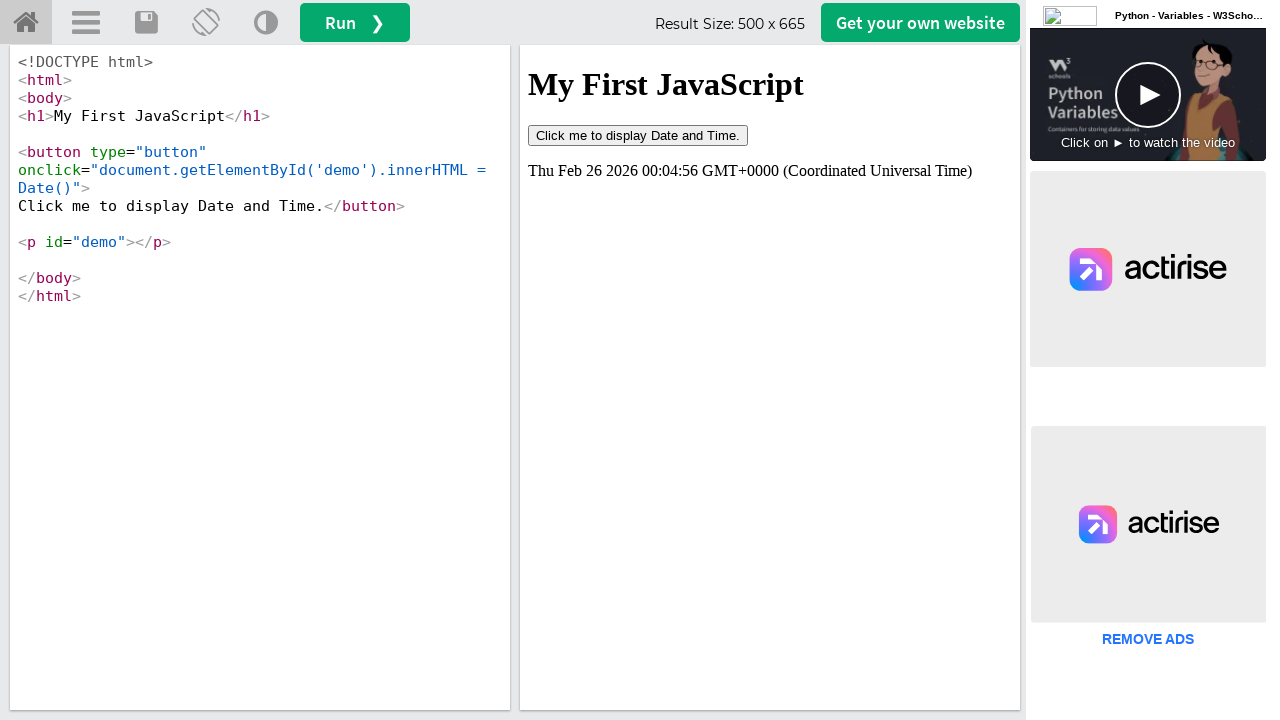

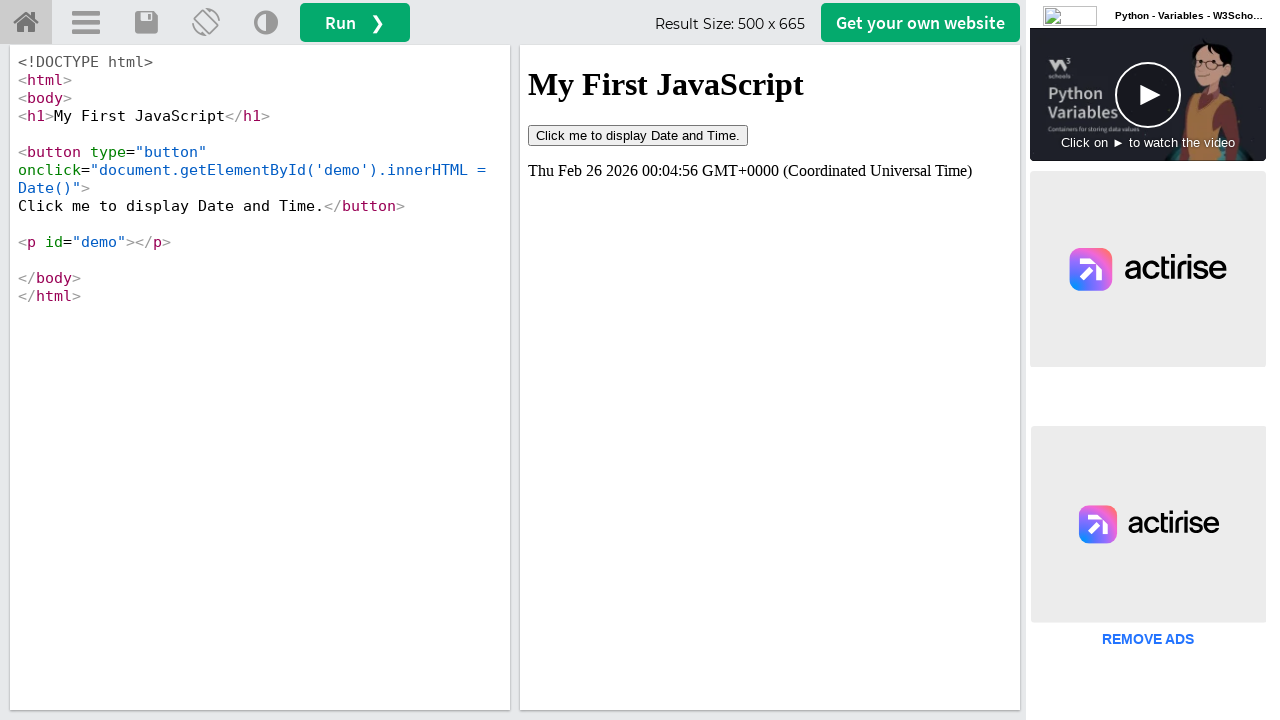